Tests switching between browser windows/tabs by clicking a button that opens a new tab, switching to the new tab, and then switching back to the original window

Starting URL: https://formy-project.herokuapp.com/switch-window

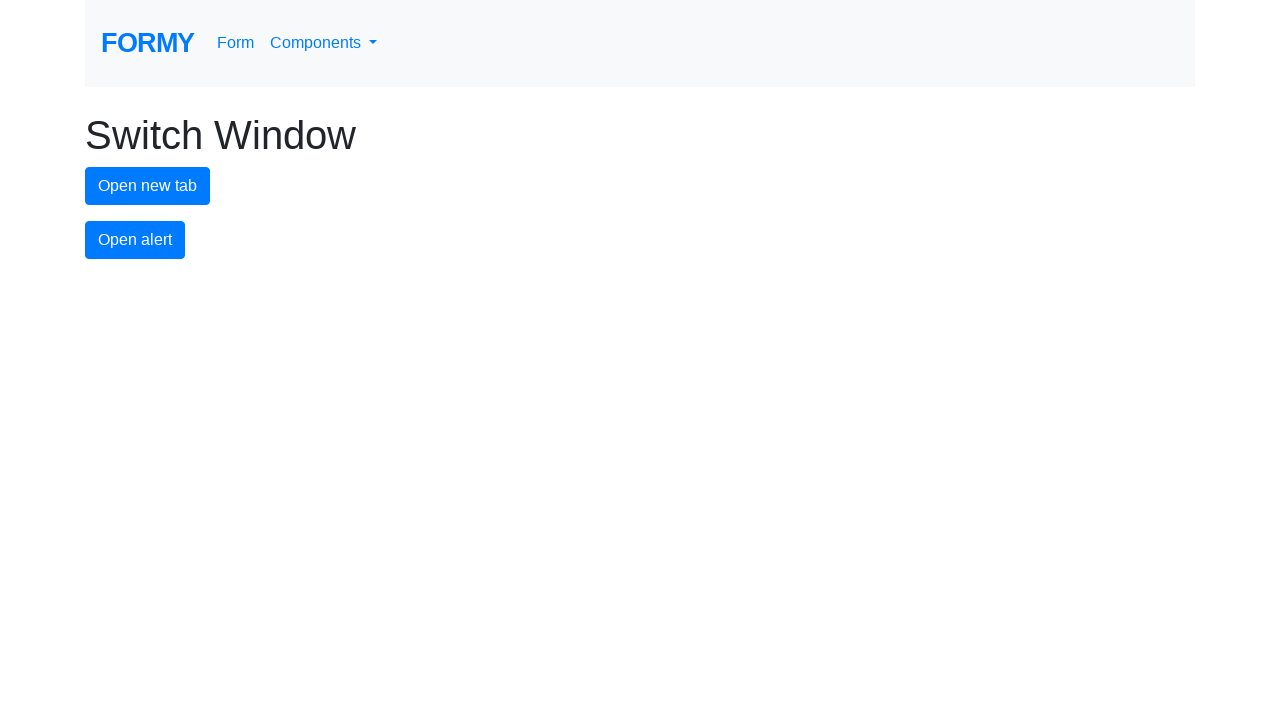

Clicked button to open a new tab at (148, 186) on #new-tab-button
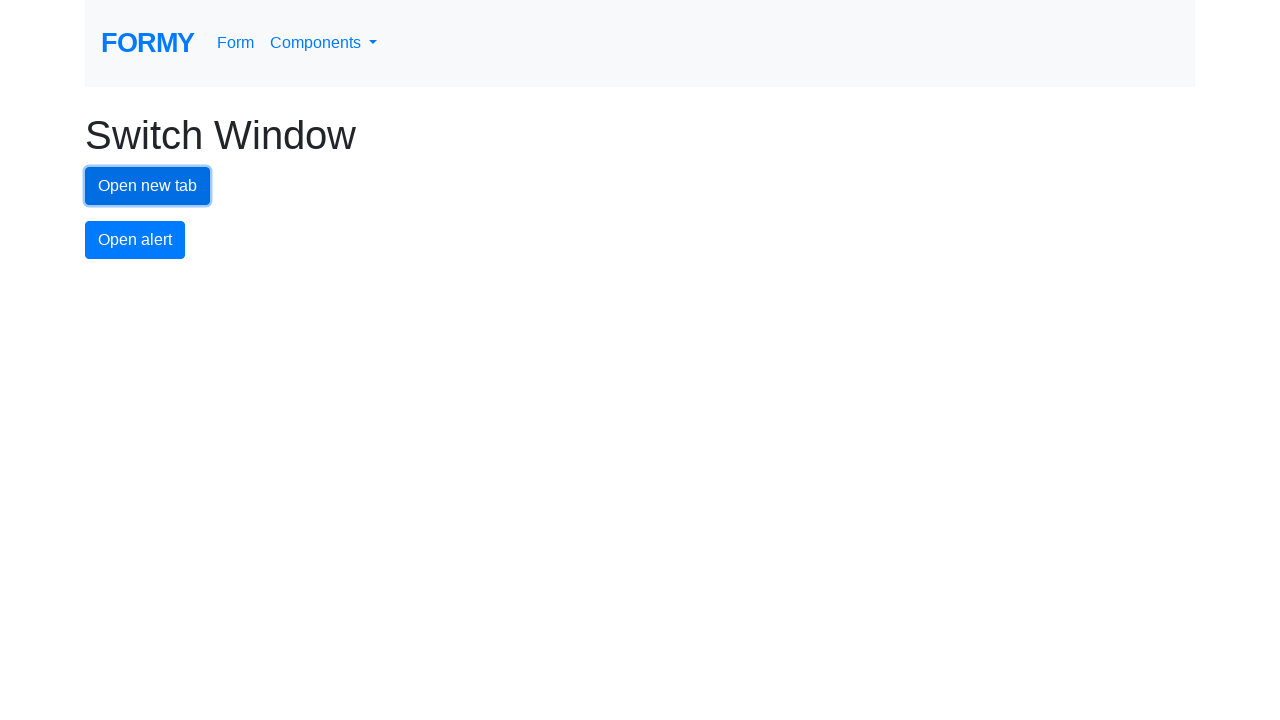

New tab opened and captured at (148, 186) on #new-tab-button
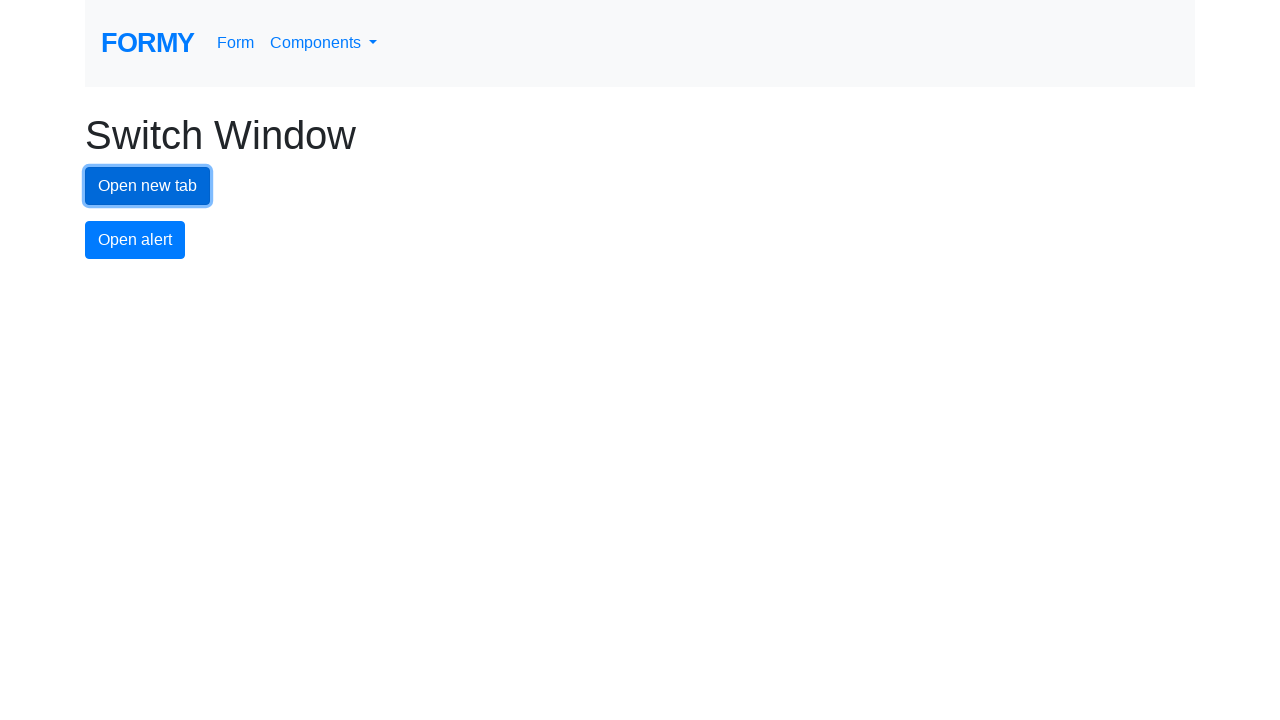

New page object assigned
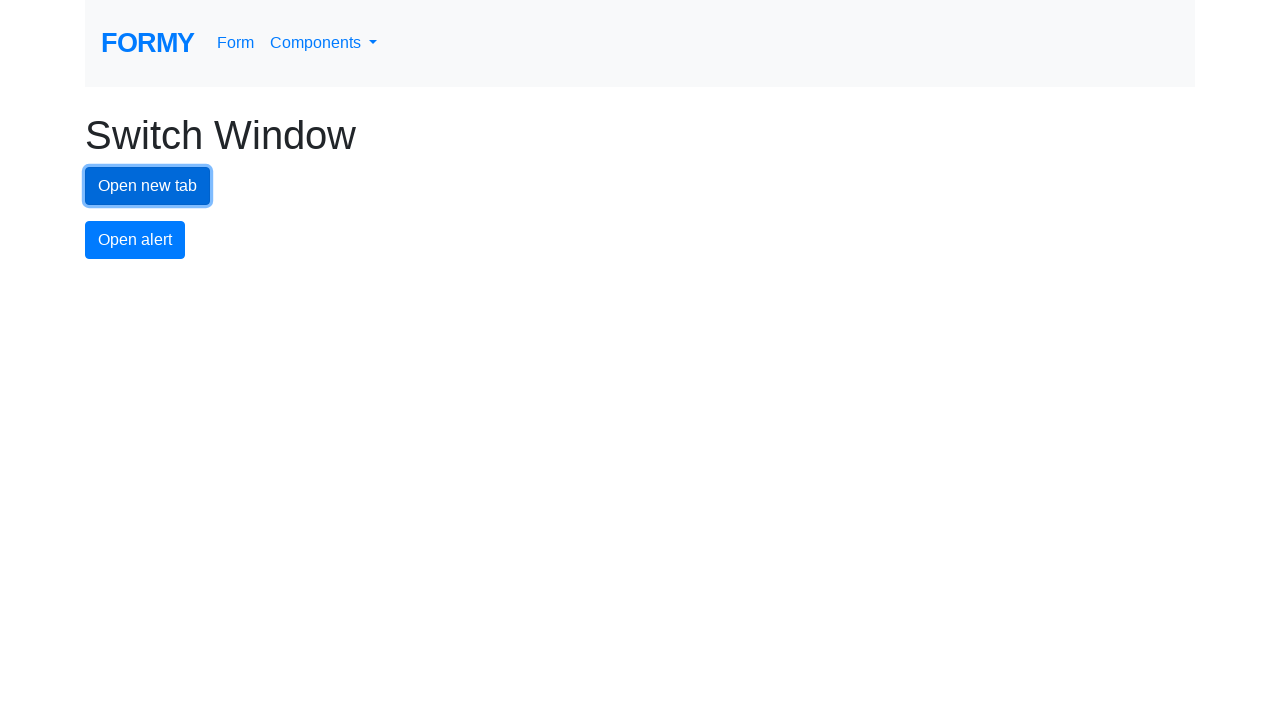

New tab page loaded completely
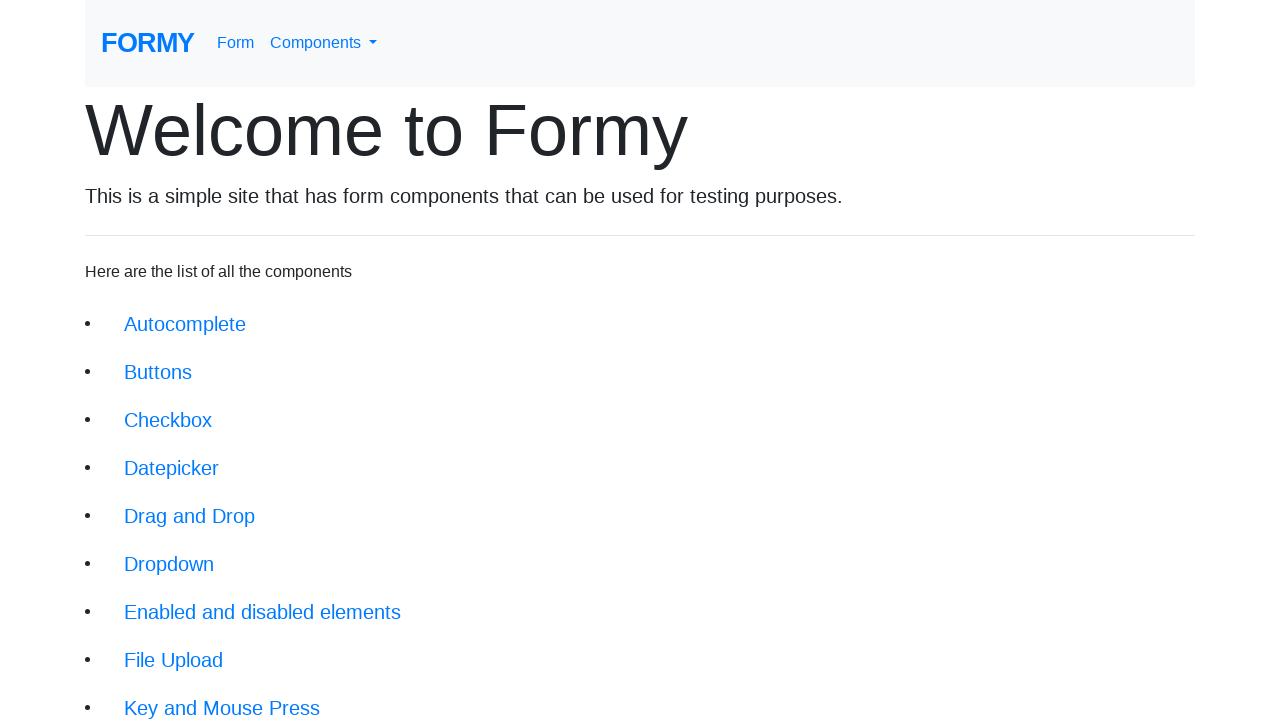

Switched back to original window
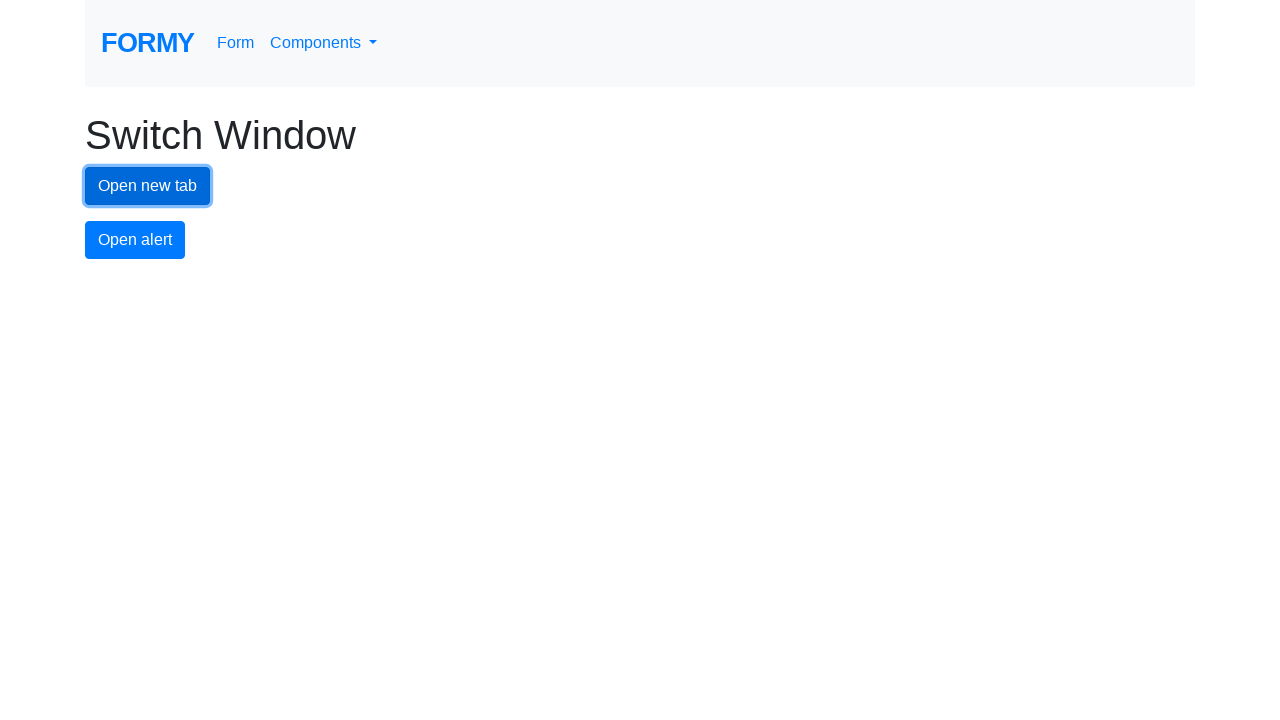

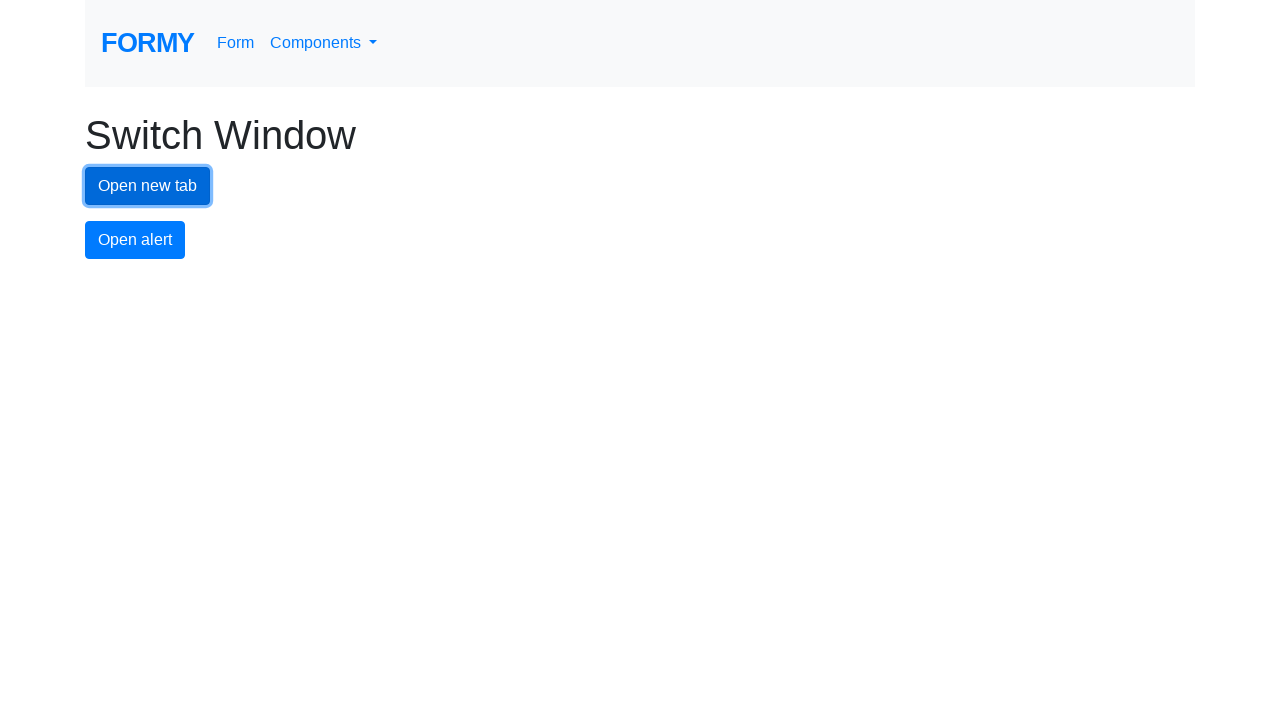